Navigates to Rediff homepage and clicks on the Rediffmail link to test navigation functionality

Starting URL: https://www.rediff.com/

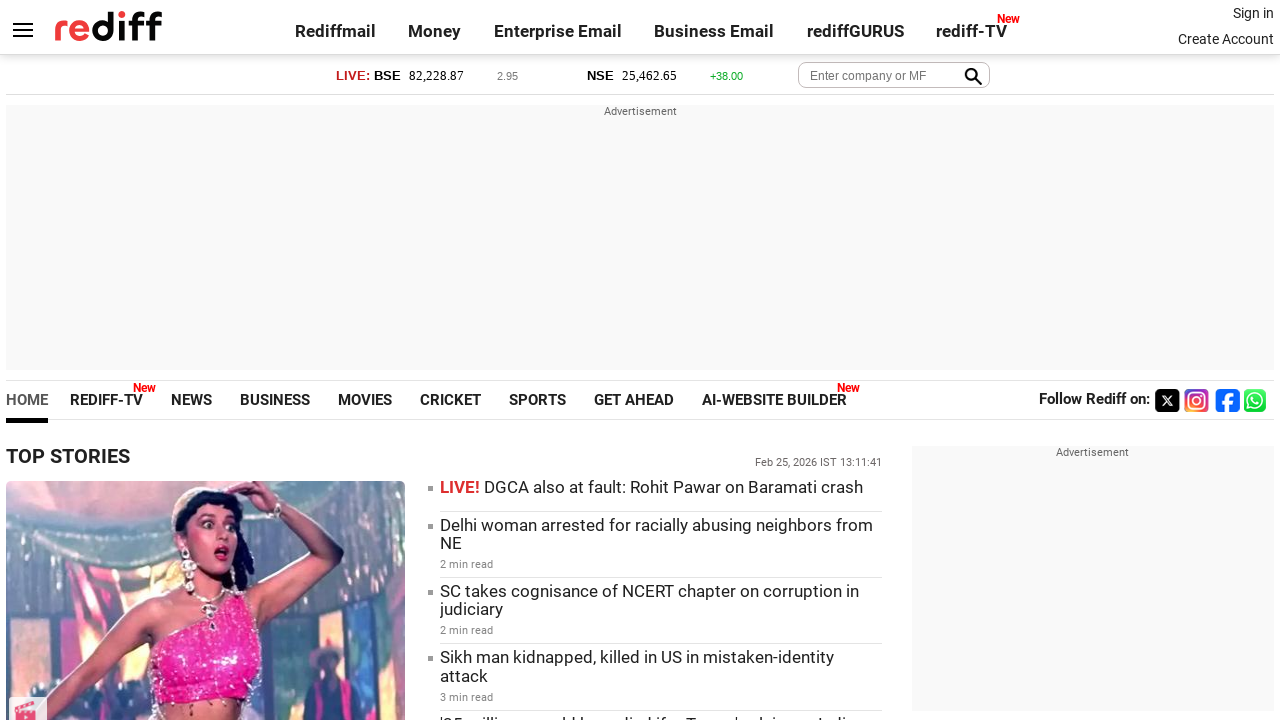

Clicked on Rediffmail link at (335, 31) on text=Rediffmail
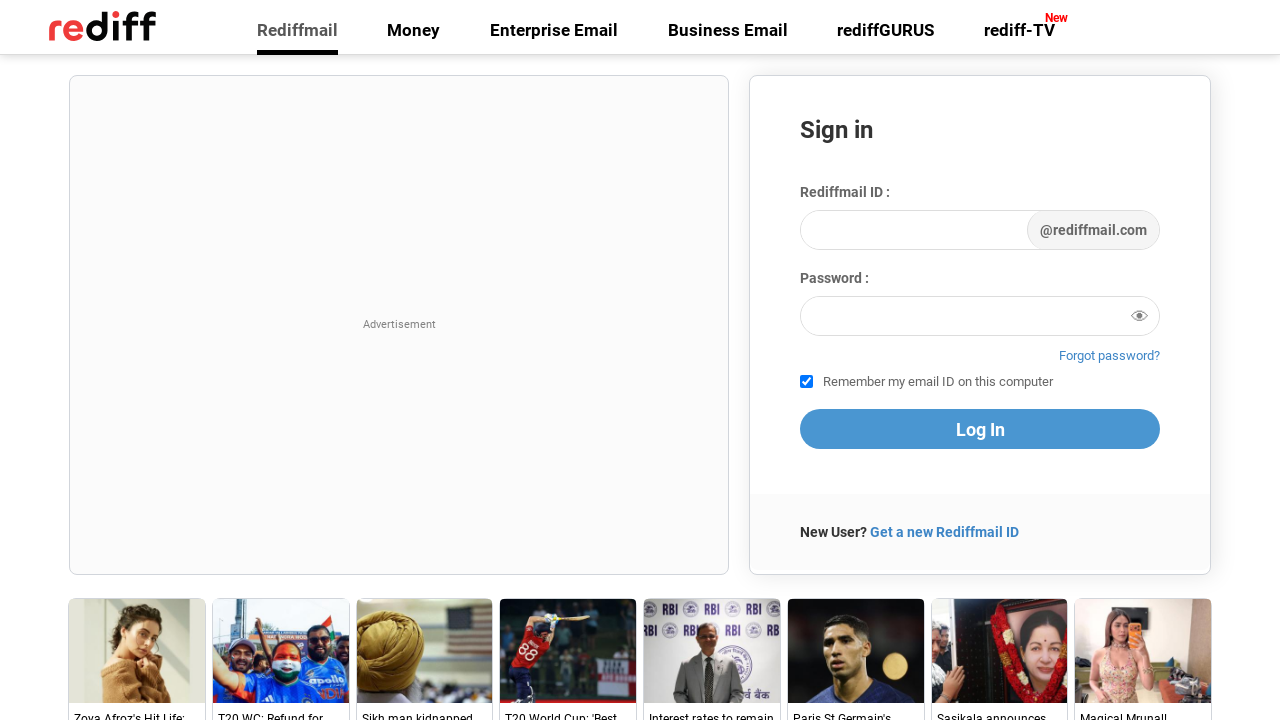

Waited for page navigation to complete (networkidle)
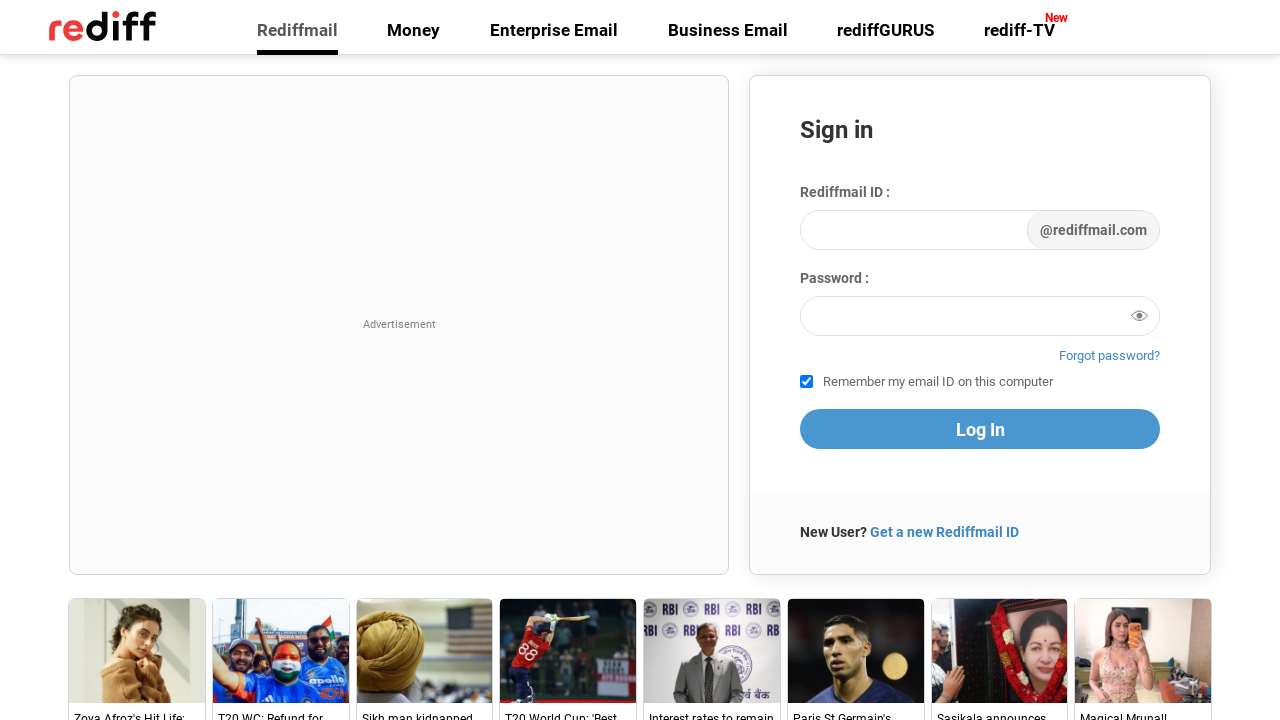

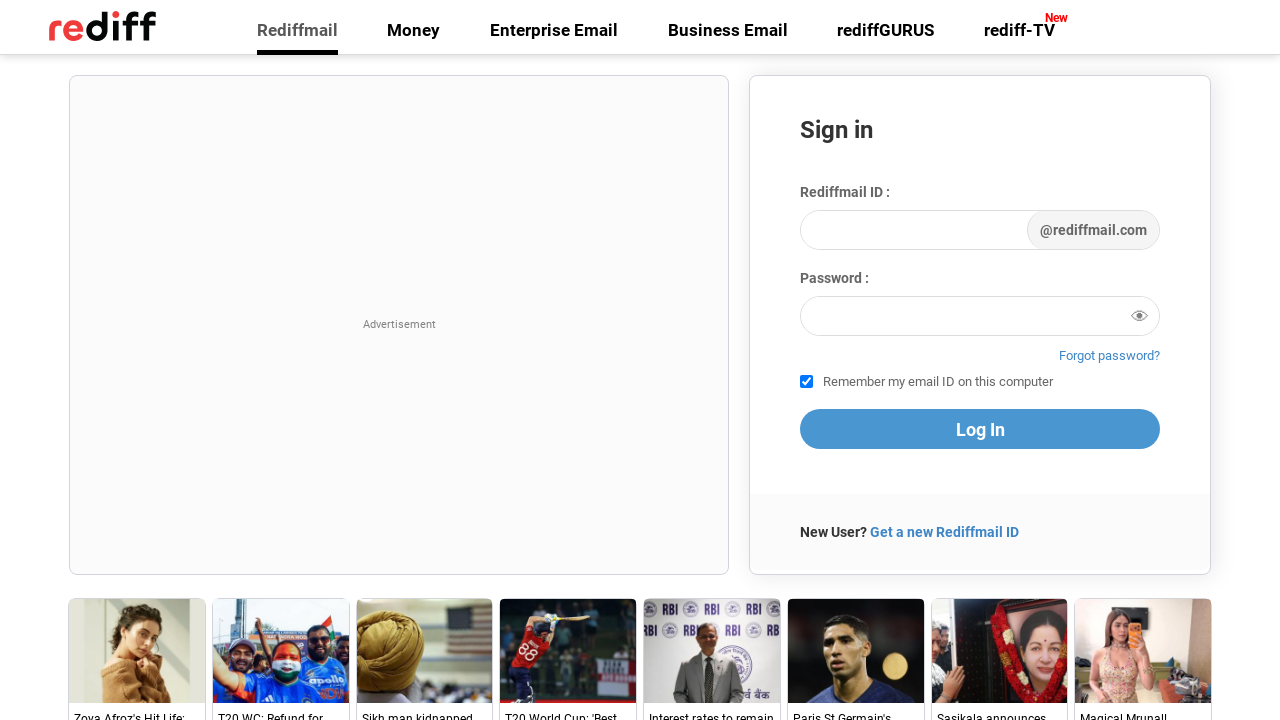